Tests the Mom & Baby link navigation by clicking the link and verifying the URL contains "mom"

Starting URL: https://www.tirabeauty.com/

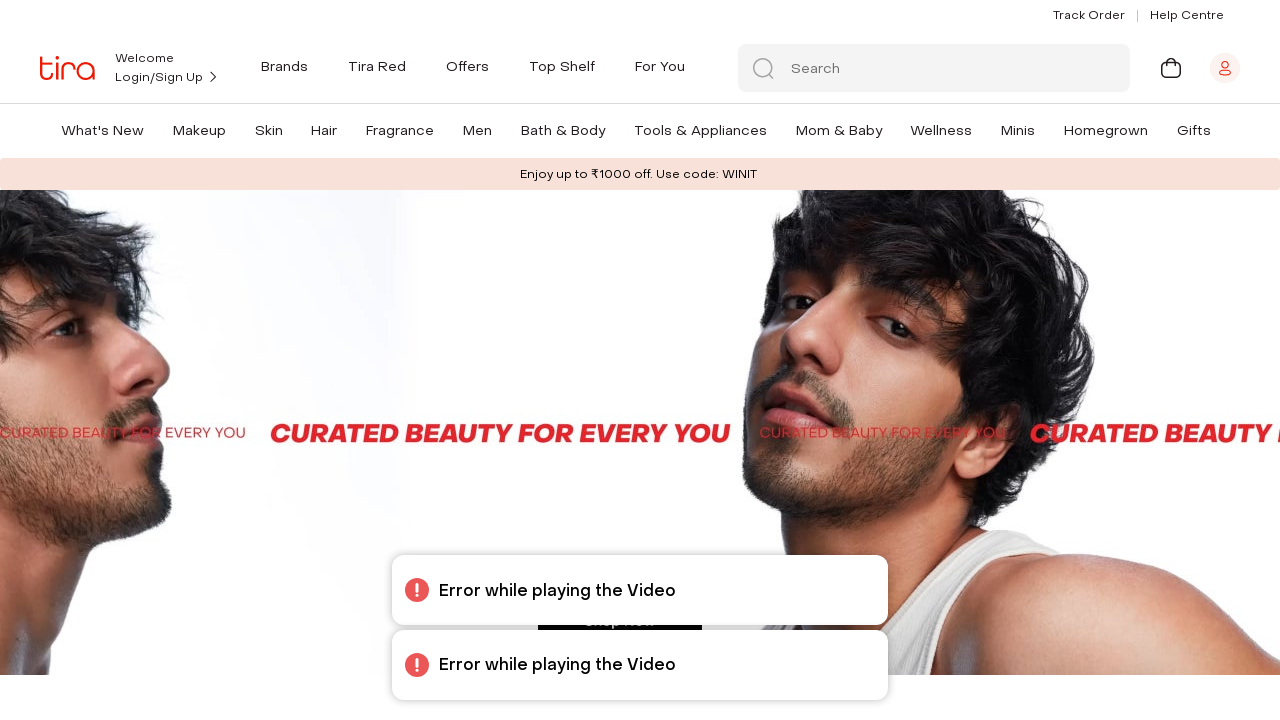

Clicked on Mom & Baby link at (839, 130) on a:has-text('Mom')
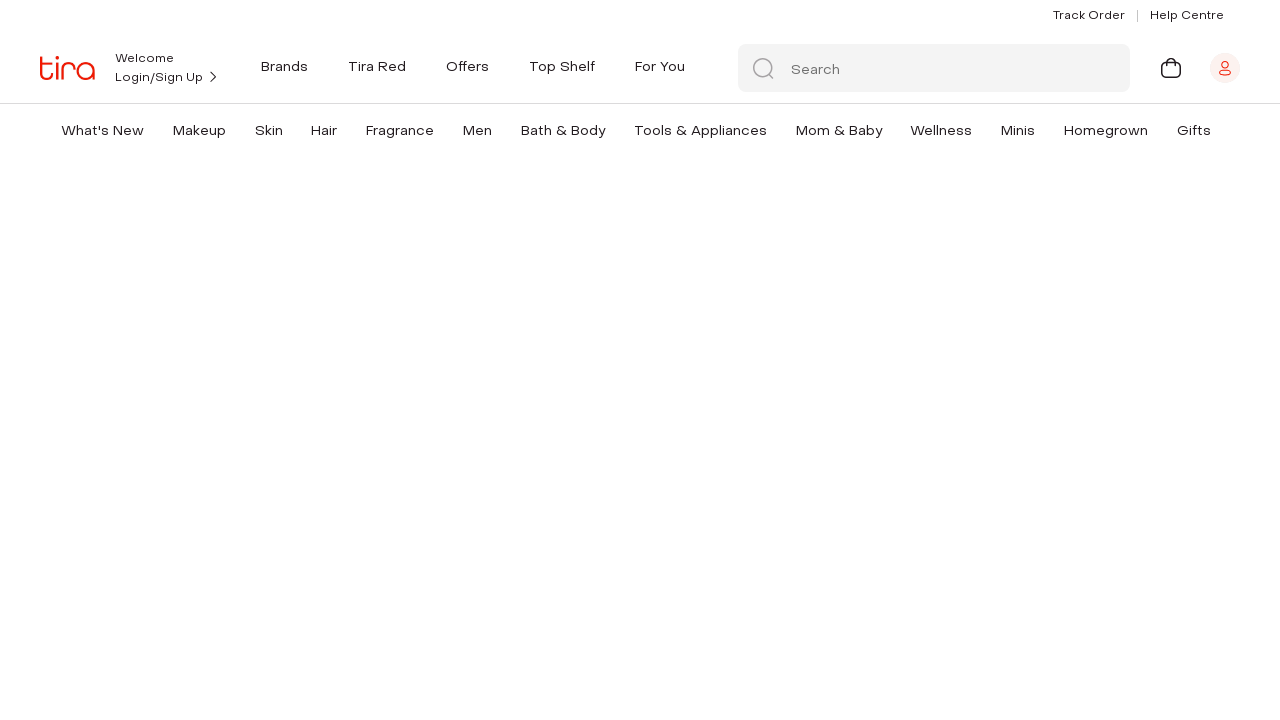

Verified navigation to Mom & Baby page - URL contains 'mom'
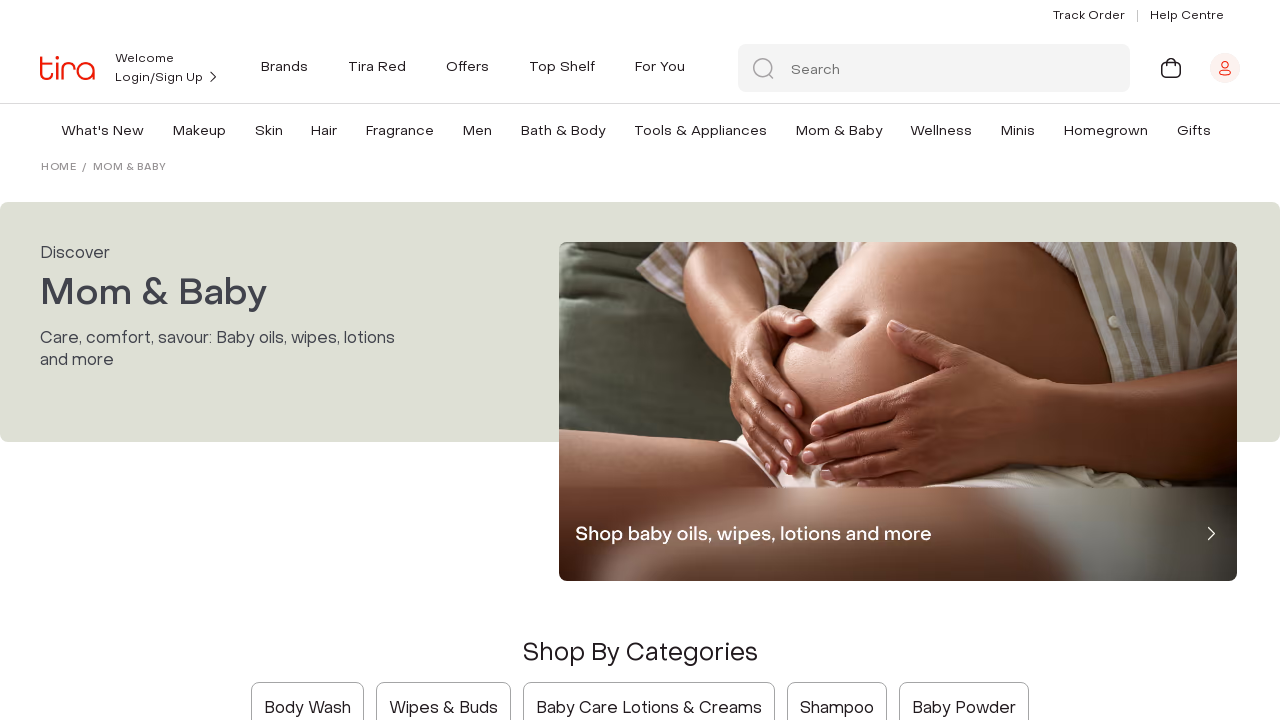

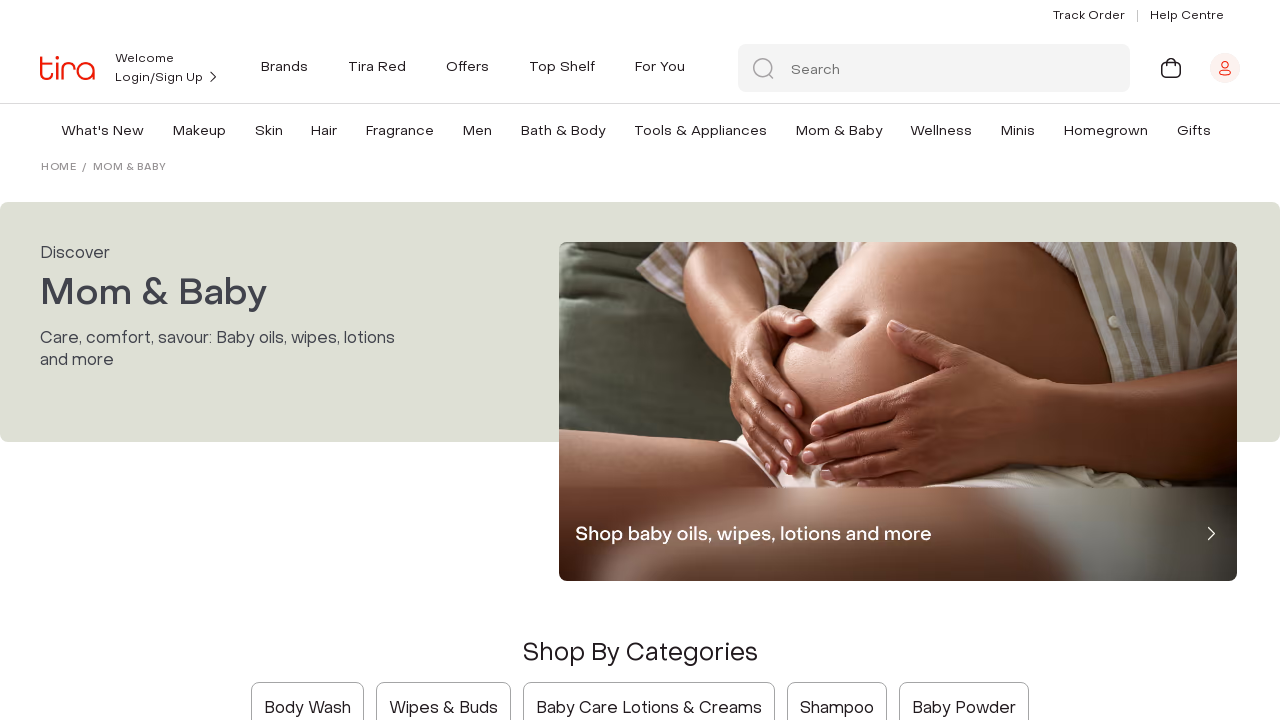